Tests dynamic controls on a webpage by clicking buttons to add/remove a checkbox and enable/disable a textbox, verifying the state changes after each action

Starting URL: http://the-internet.herokuapp.com/

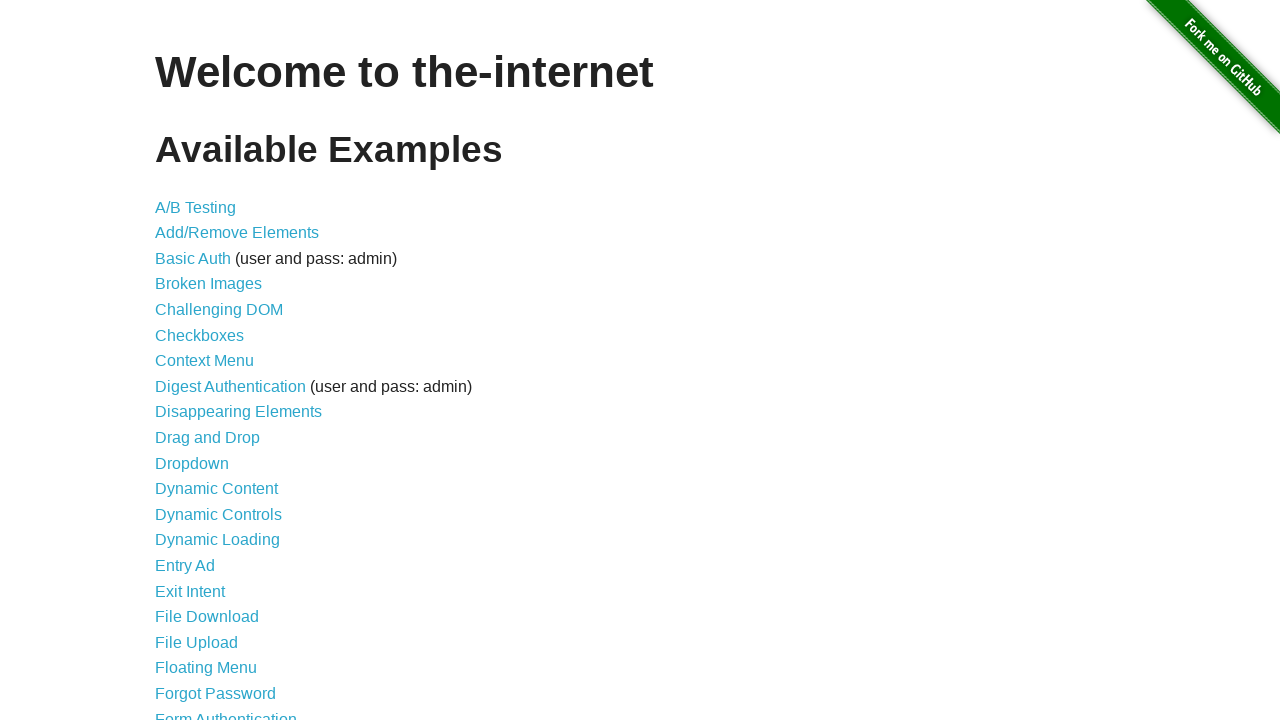

Clicked on Dynamic Controls link at (218, 514) on text="Dynamic Controls"
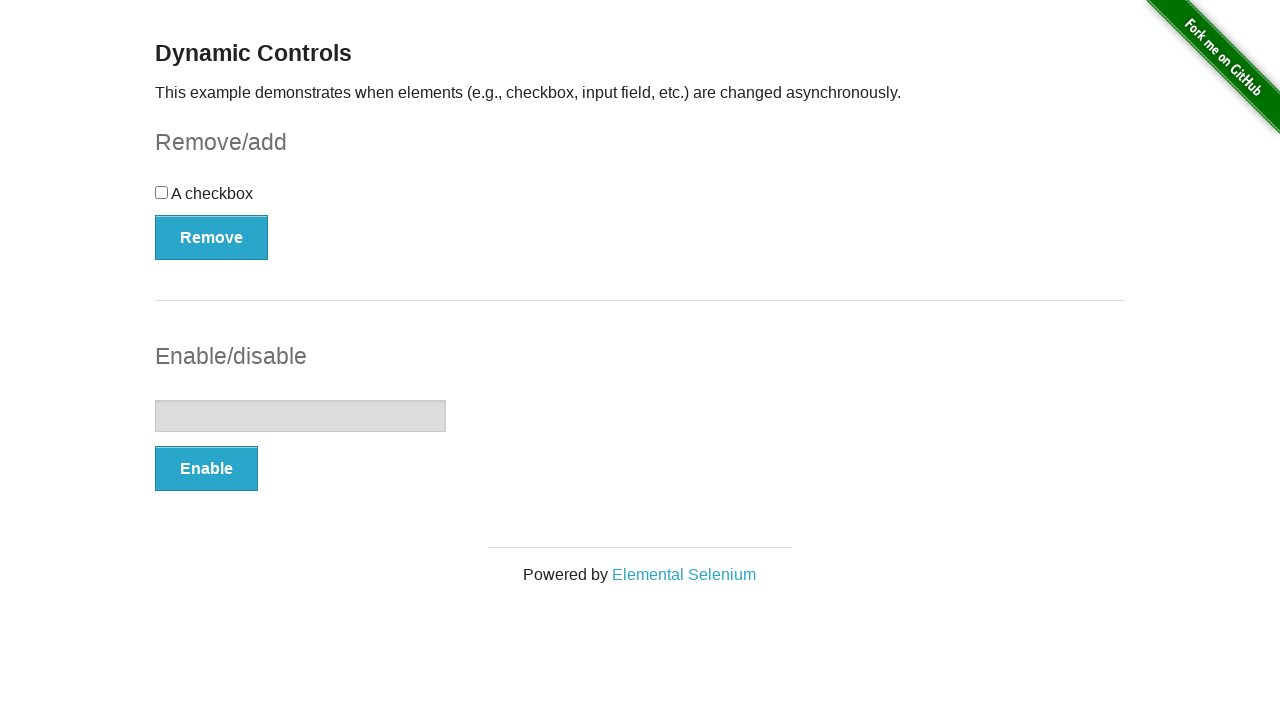

Checkbox element loaded on page
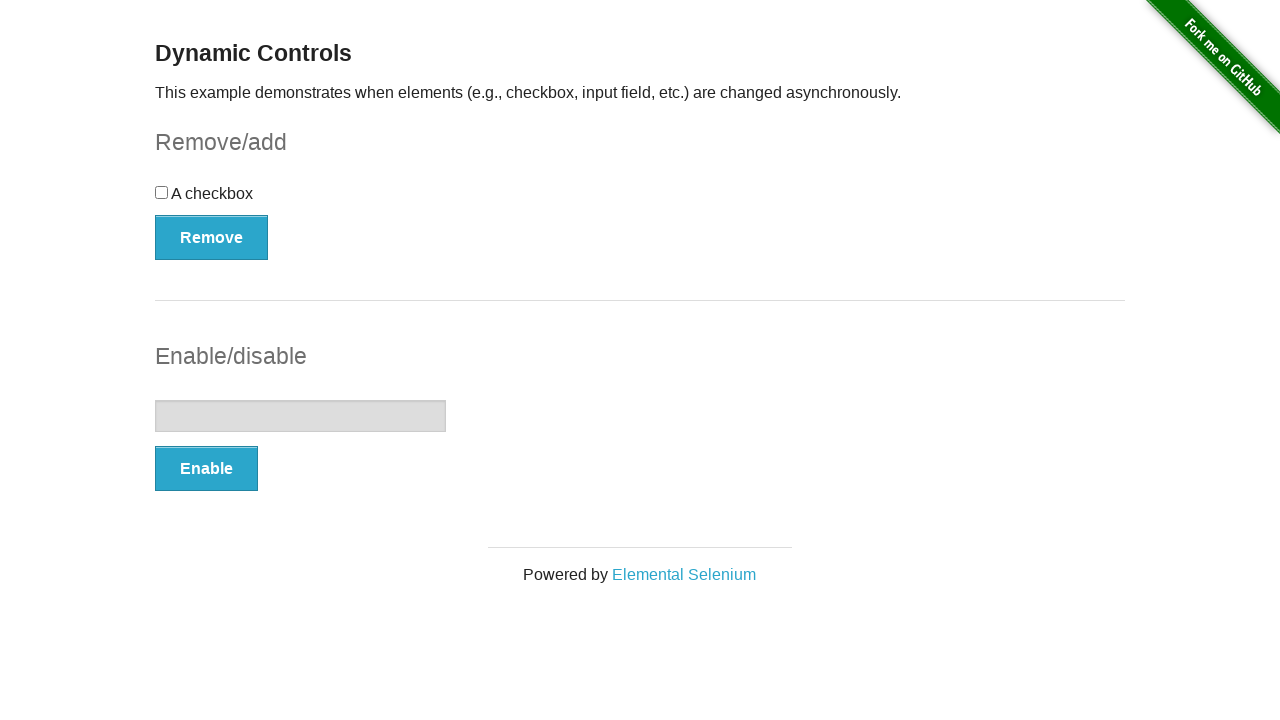

Clicked Remove button to remove checkbox at (212, 237) on xpath=//html/body/div[2]/div/div[1]/form[1]/button
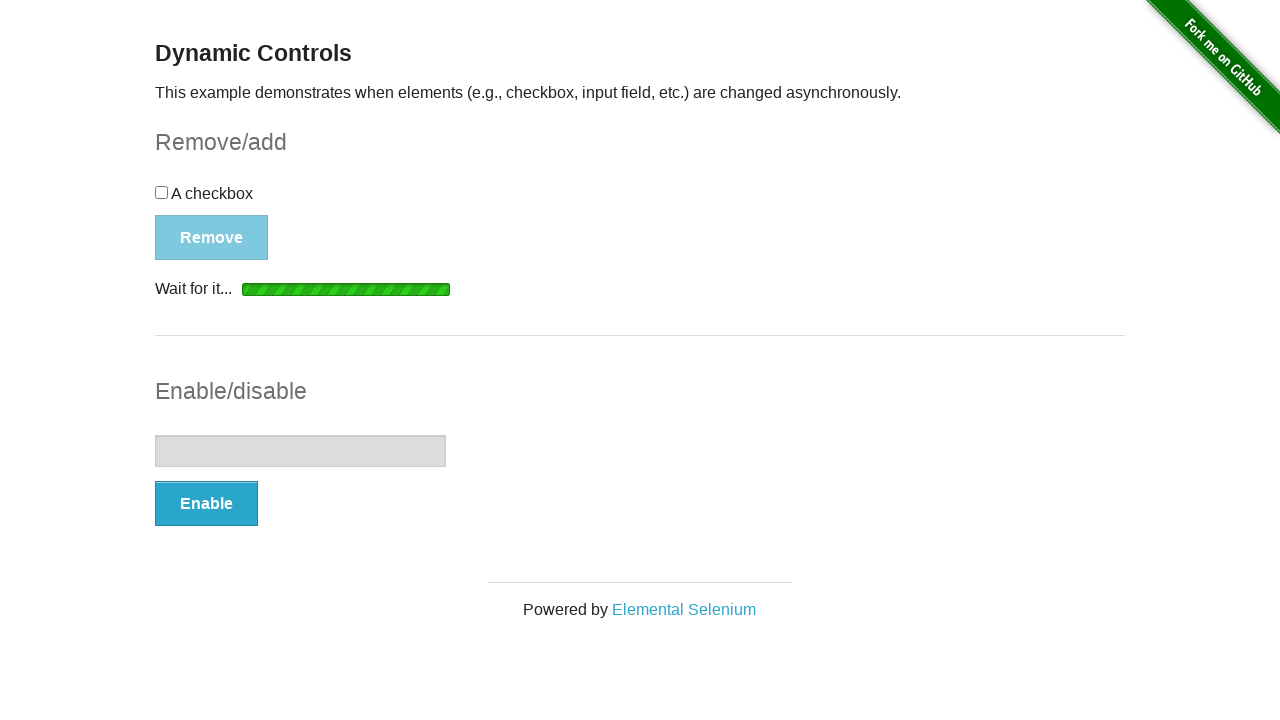

Result message appeared after removing checkbox
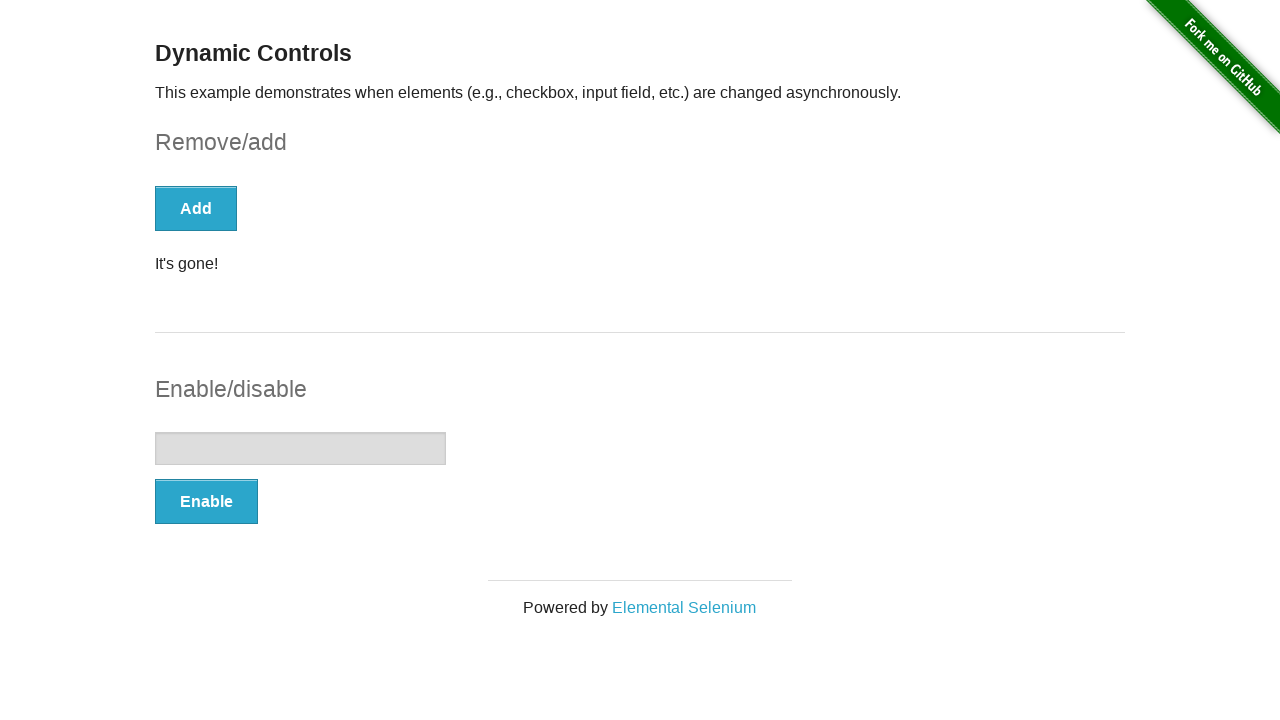

Clicked Add button to add checkbox back at (196, 208) on xpath=//html/body/div[2]/div/div[1]/form[1]/button
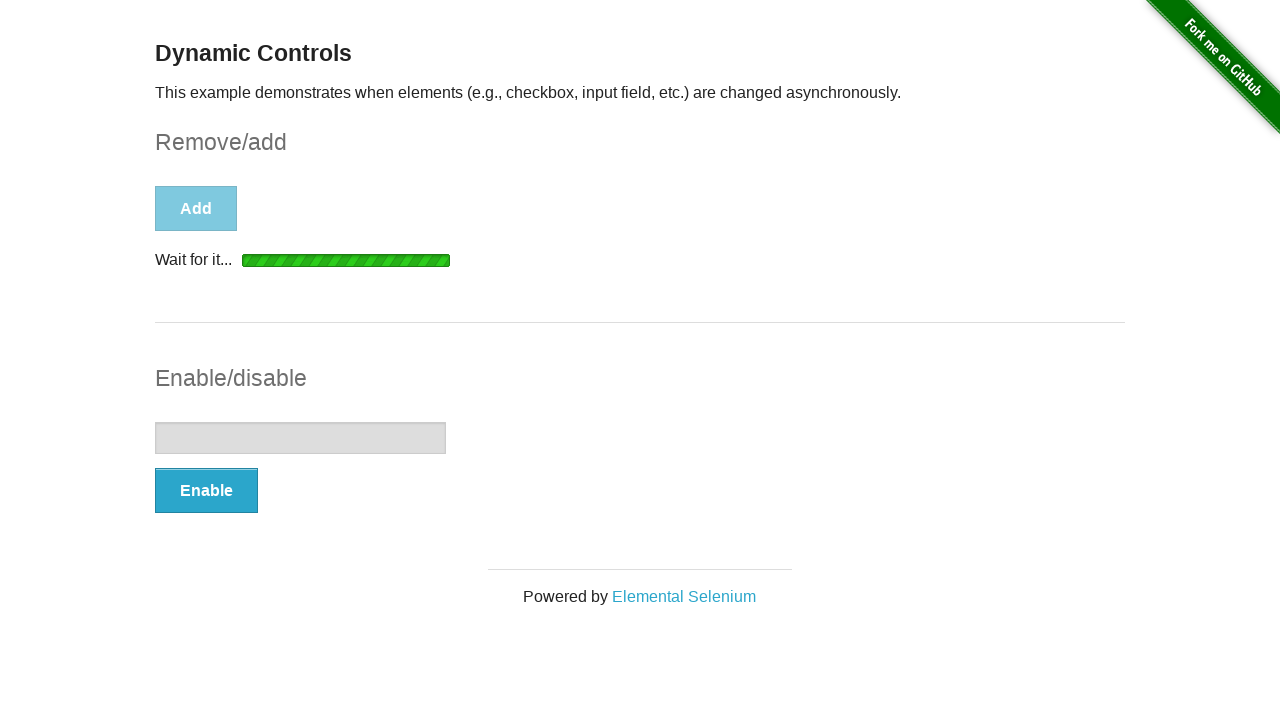

Checkbox reappeared on page
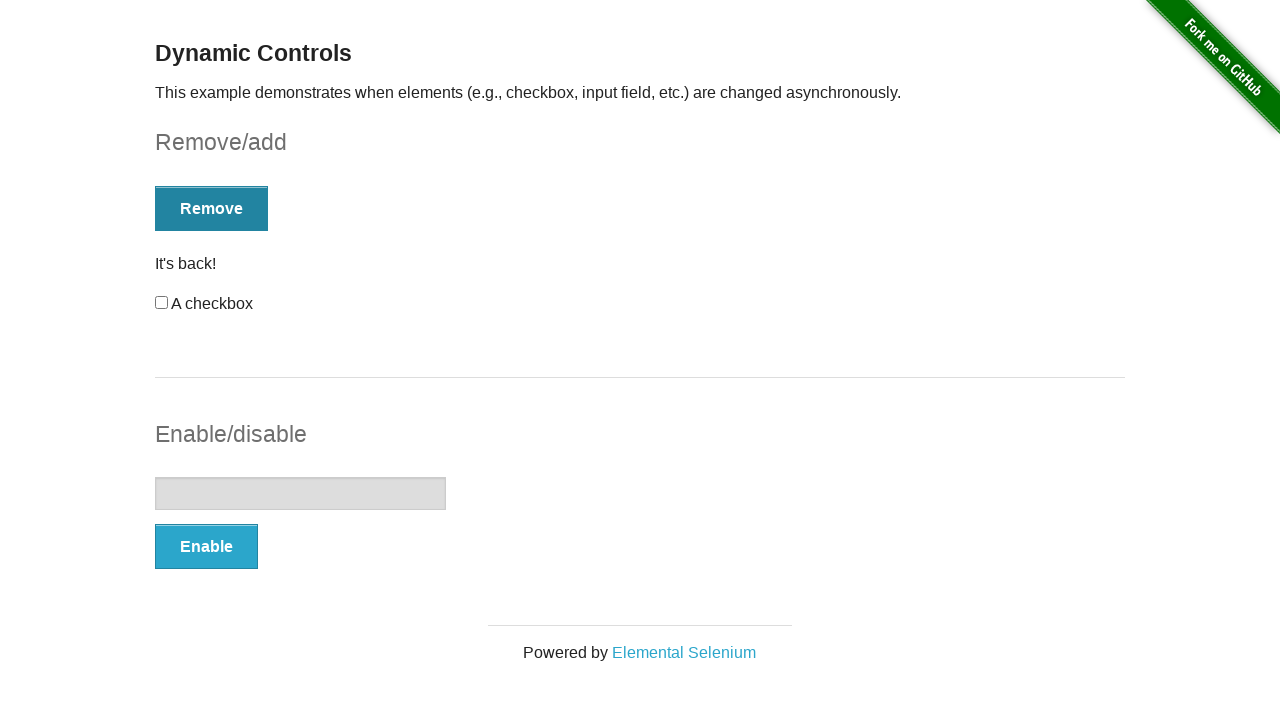

Result message appeared after adding checkbox back
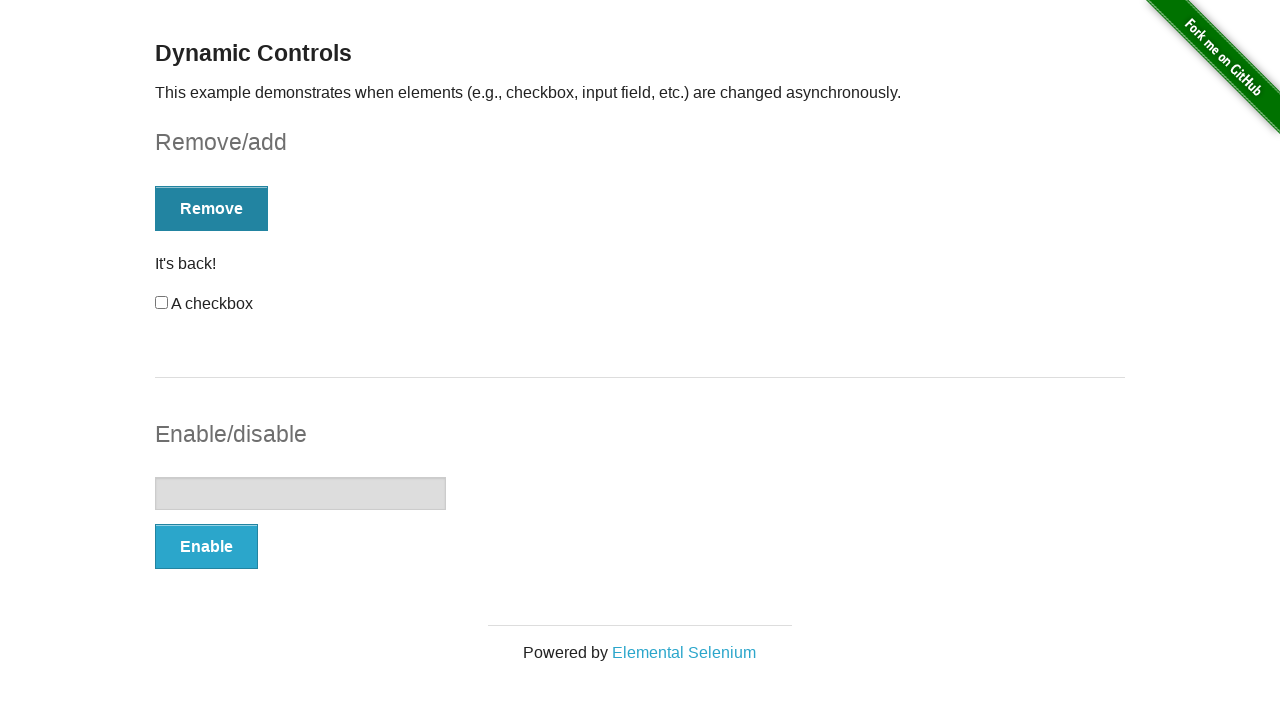

Clicked Enable button to enable textbox at (206, 546) on xpath=//html/body/div[2]/div/div[1]/form[2]/button
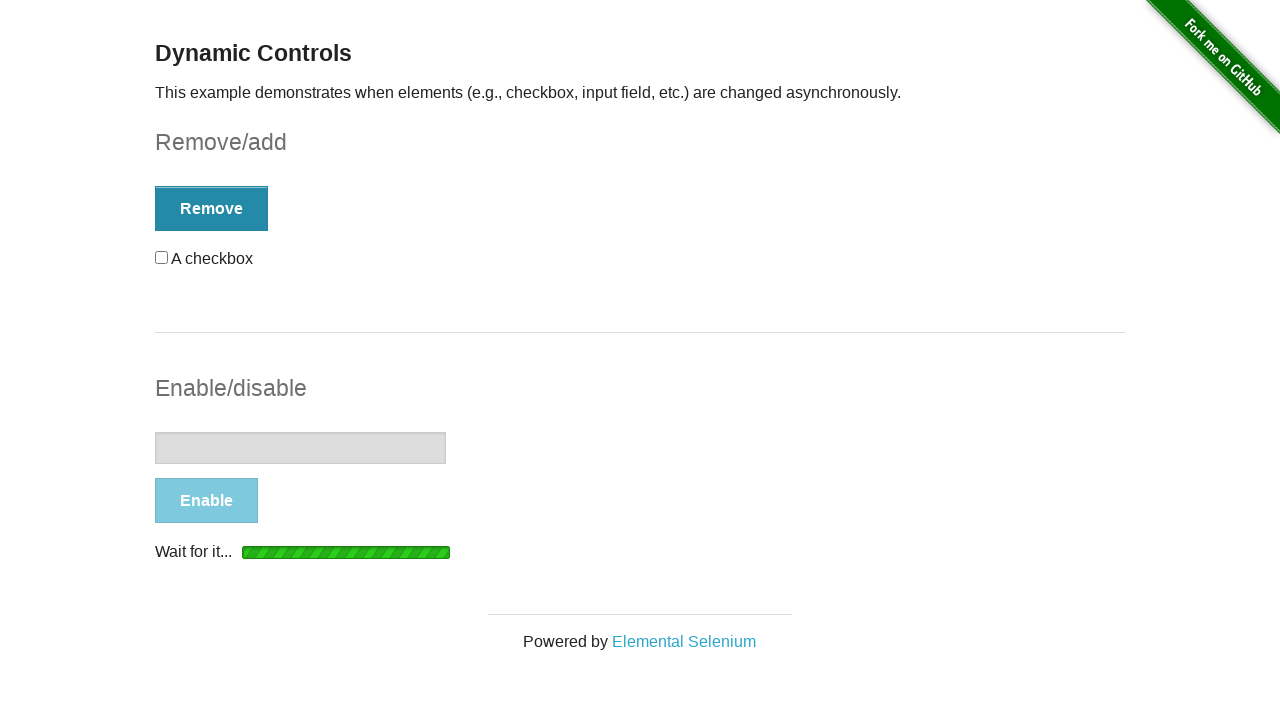

Result message appeared after enabling textbox
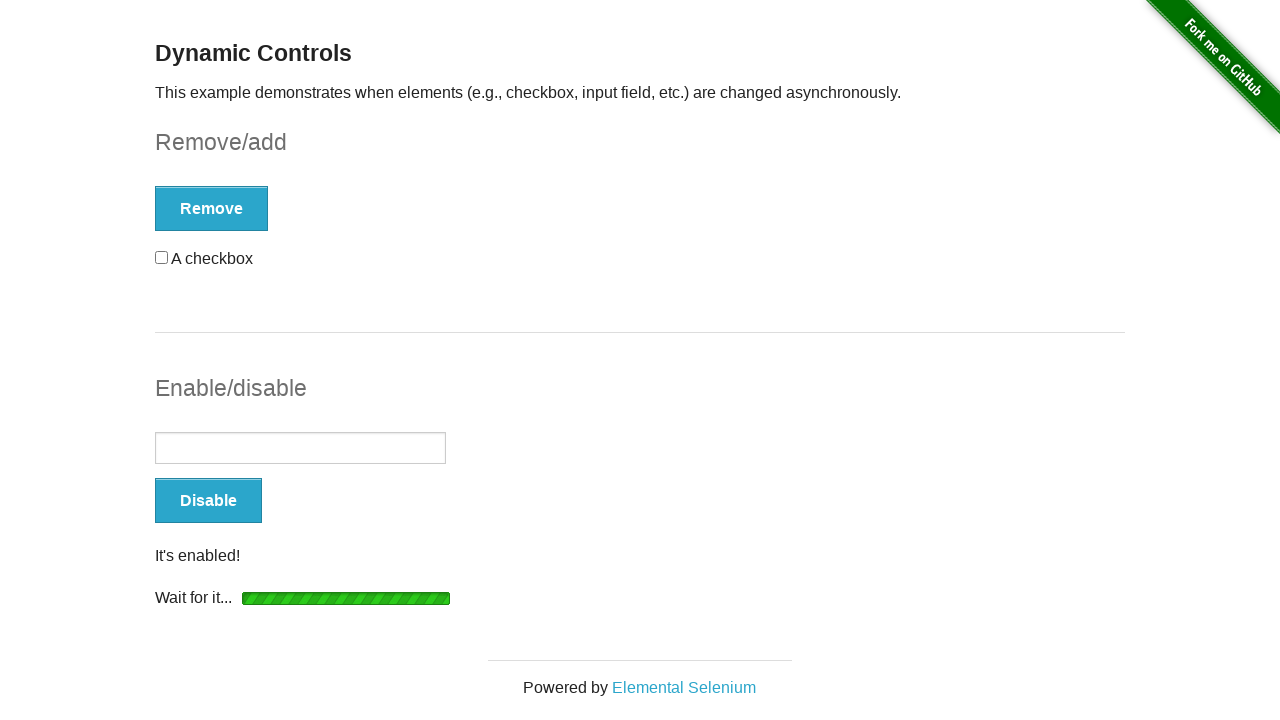

Clicked Disable button to disable textbox at (208, 501) on xpath=//html/body/div[2]/div/div[1]/form[2]/button
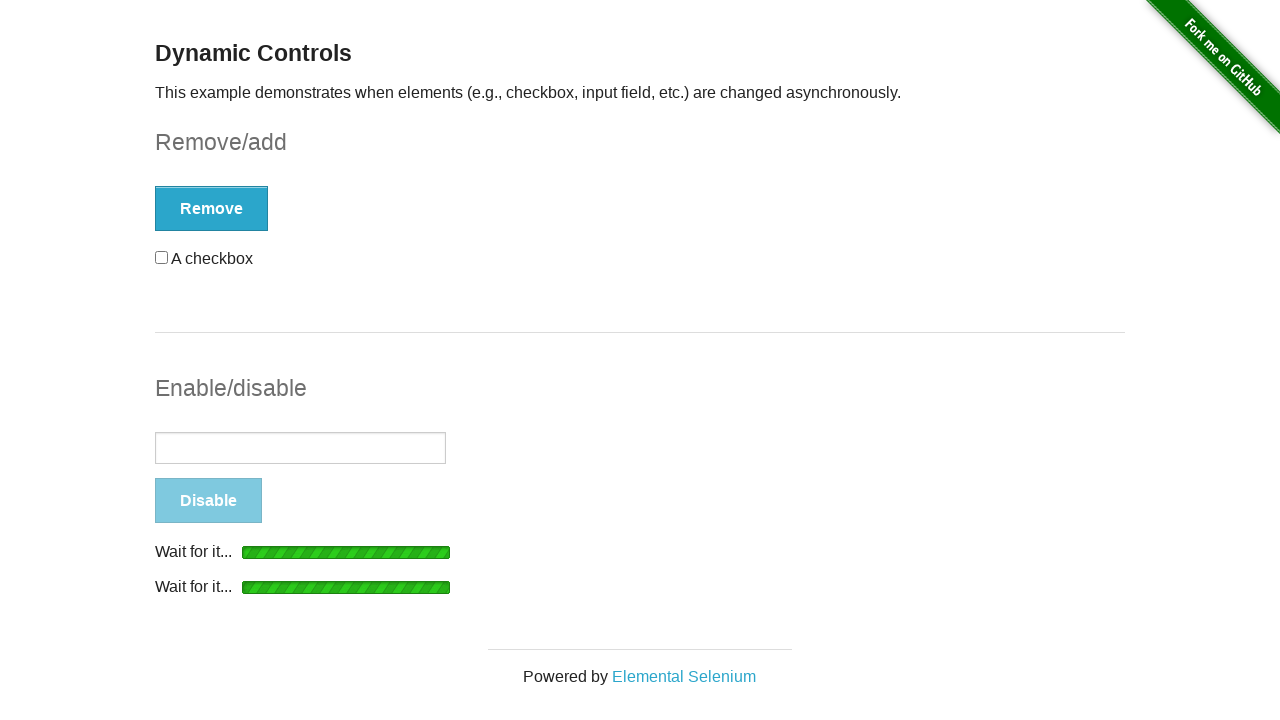

Result message appeared after disabling textbox
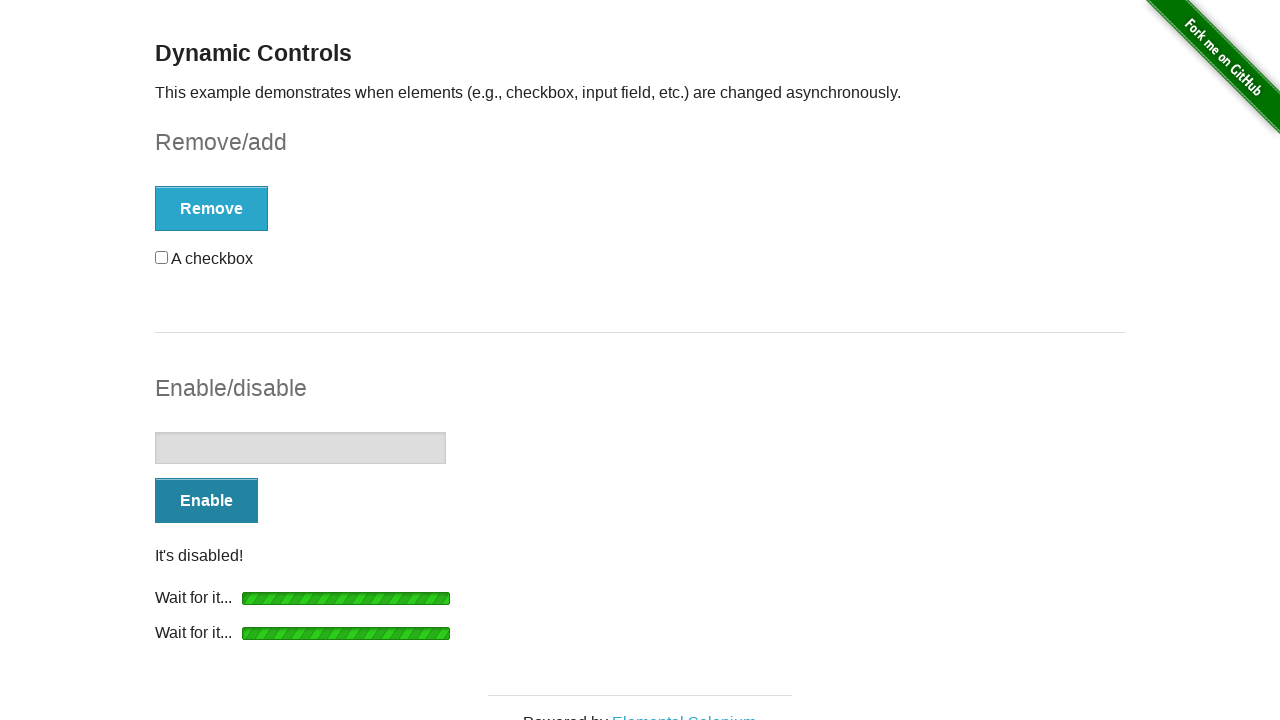

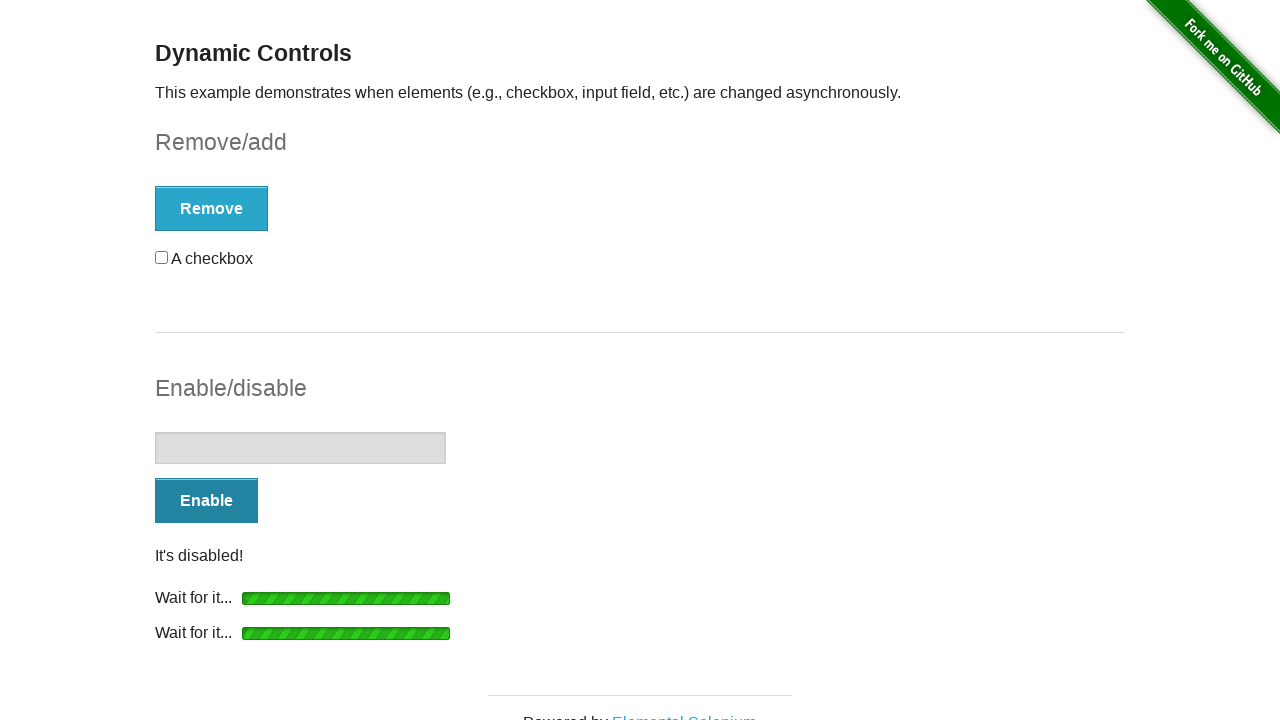